Tests dynamic controls by clicking a button and verifying a message appears after the element is removed

Starting URL: https://the-internet.herokuapp.com/dynamic_controls

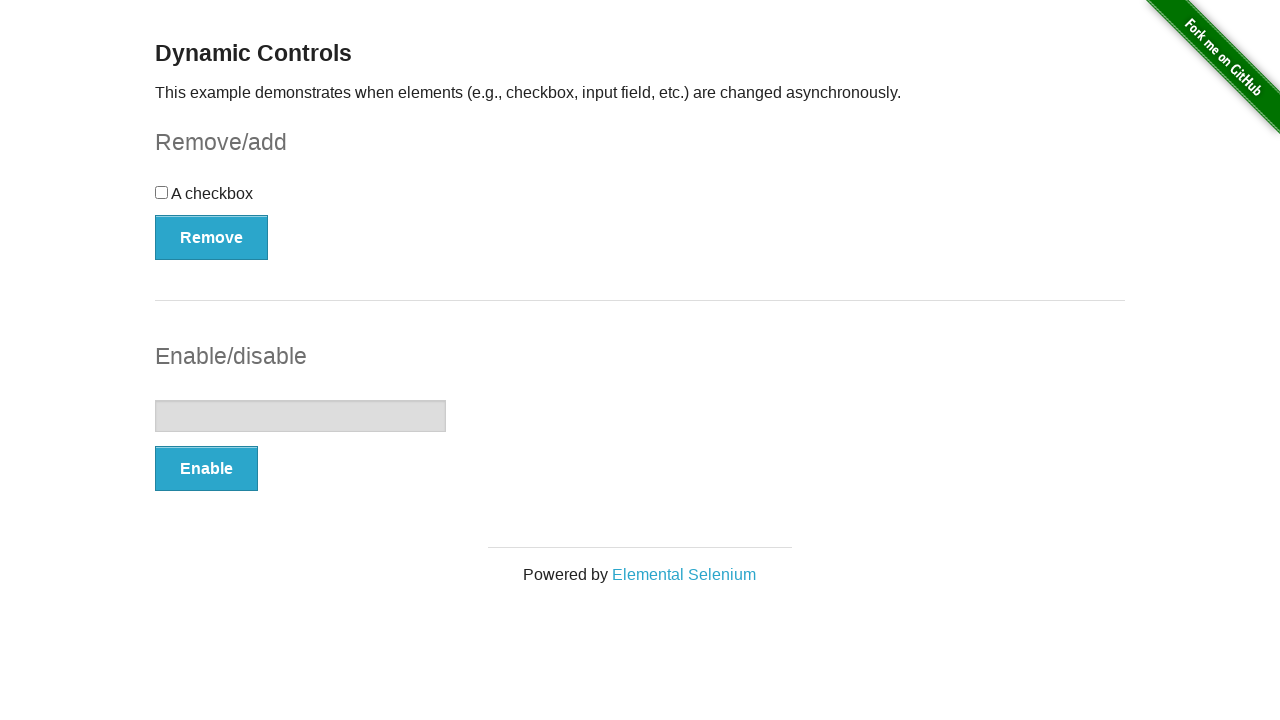

Clicked the Remove button to trigger dynamic element removal at (212, 237) on (//button[@type='button'])[1]
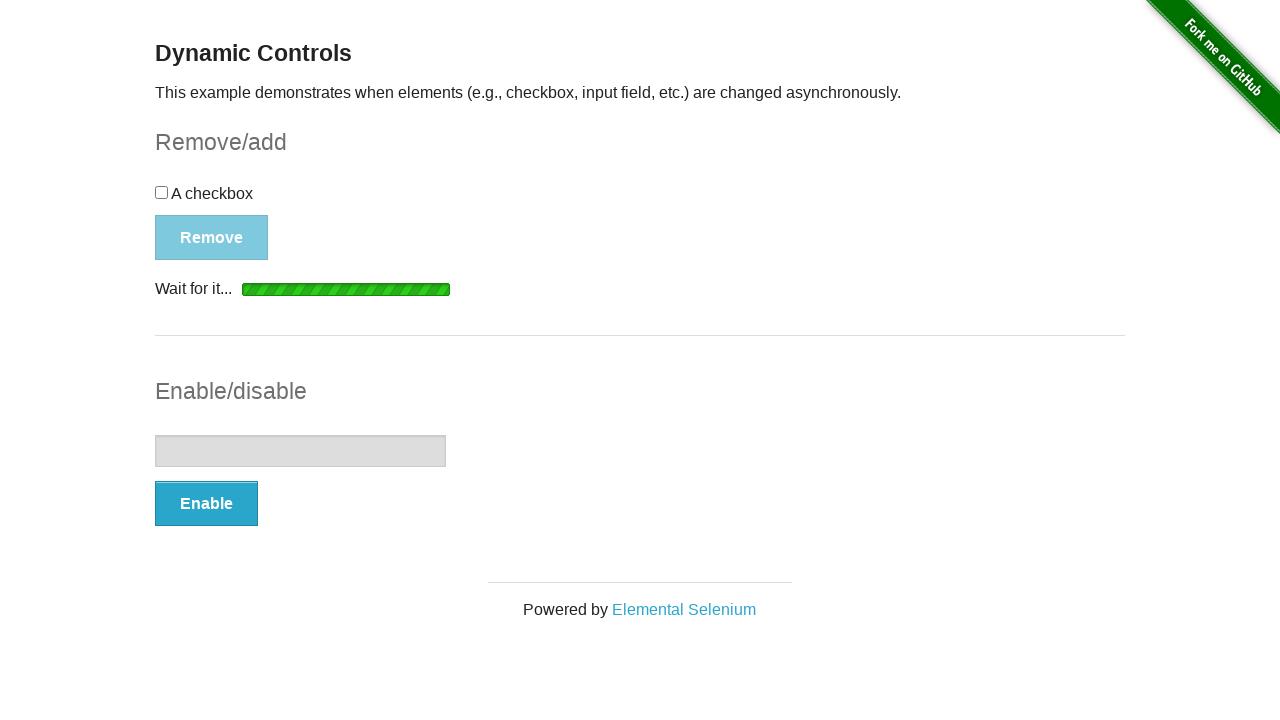

Waited for message element to appear after removal
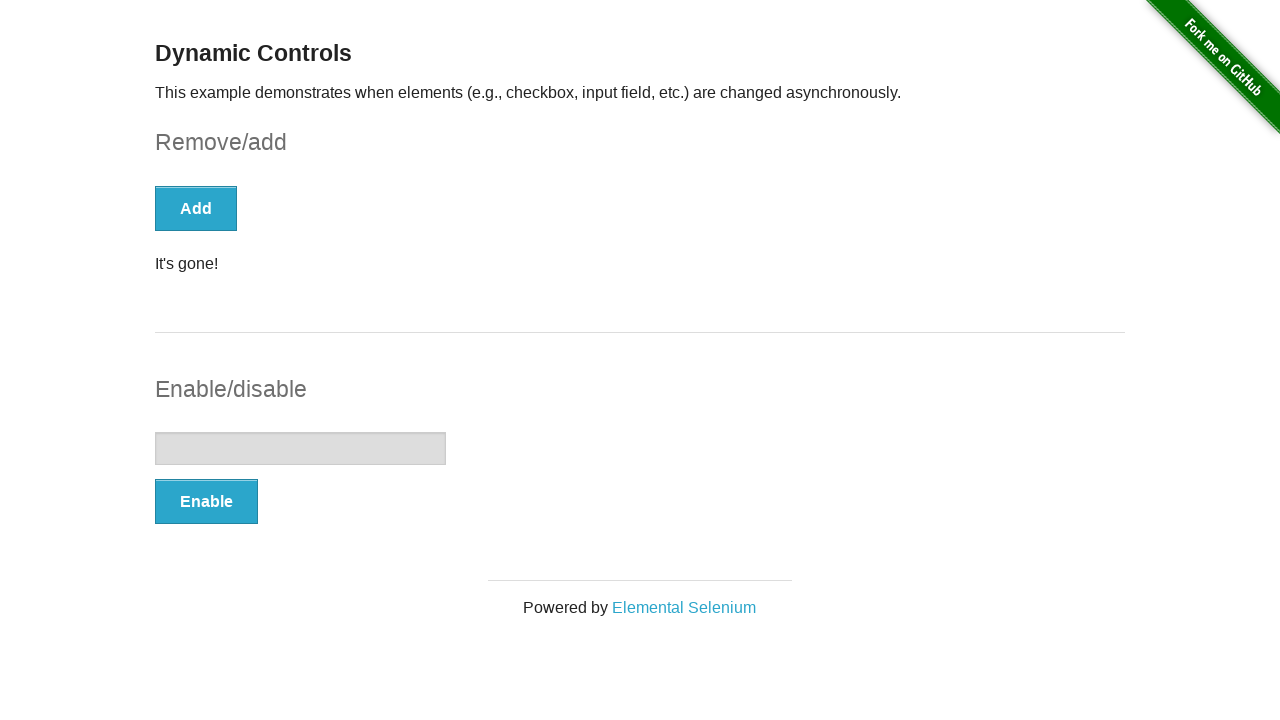

Retrieved message text content
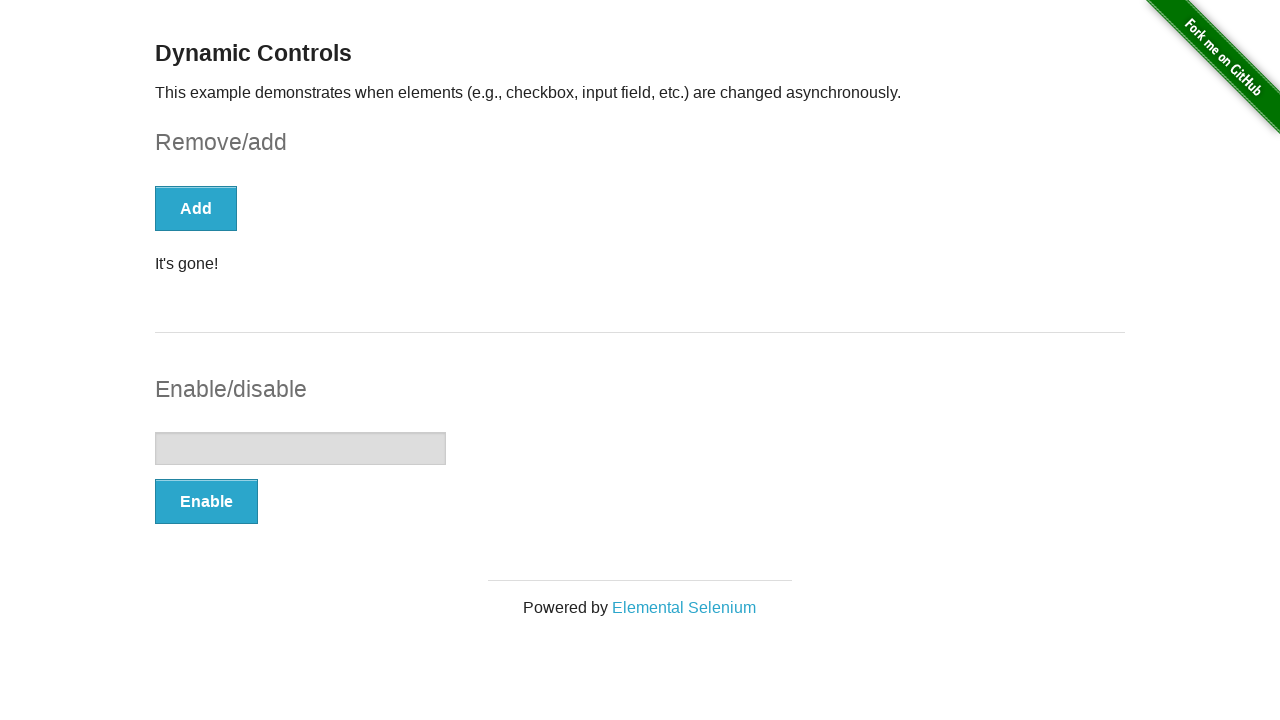

Verified message displays 'It's gone!' after element removal
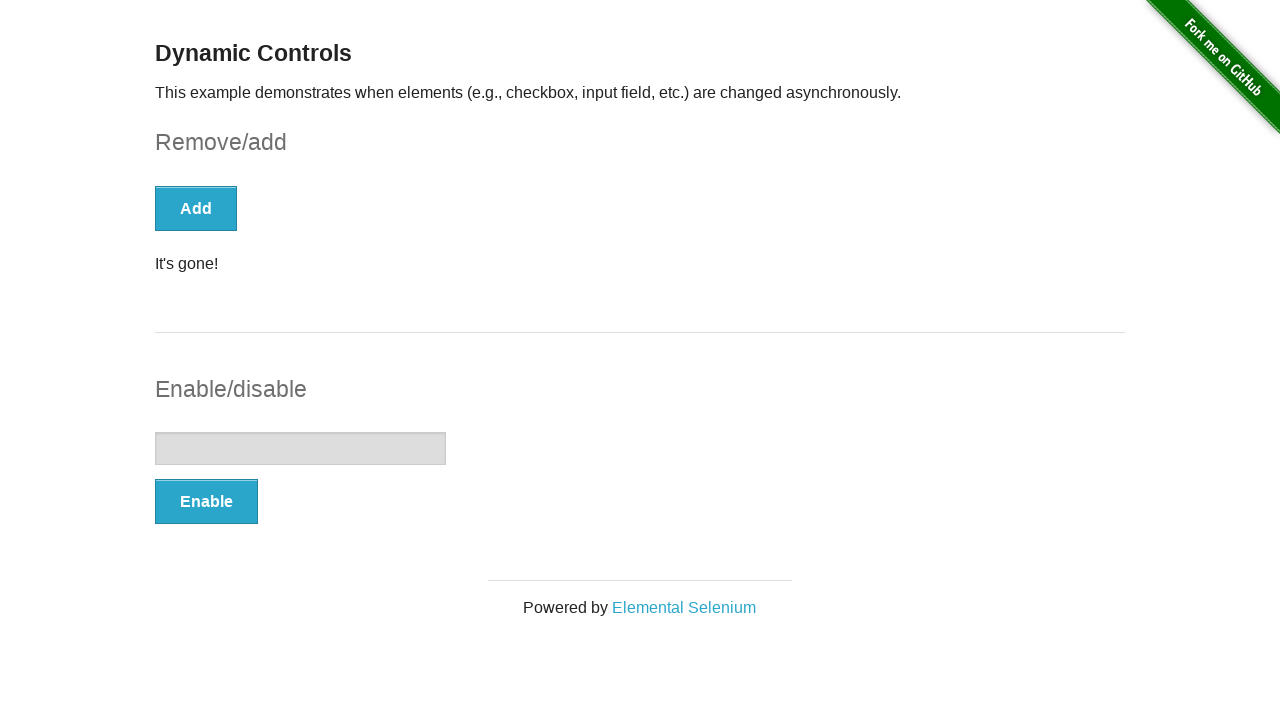

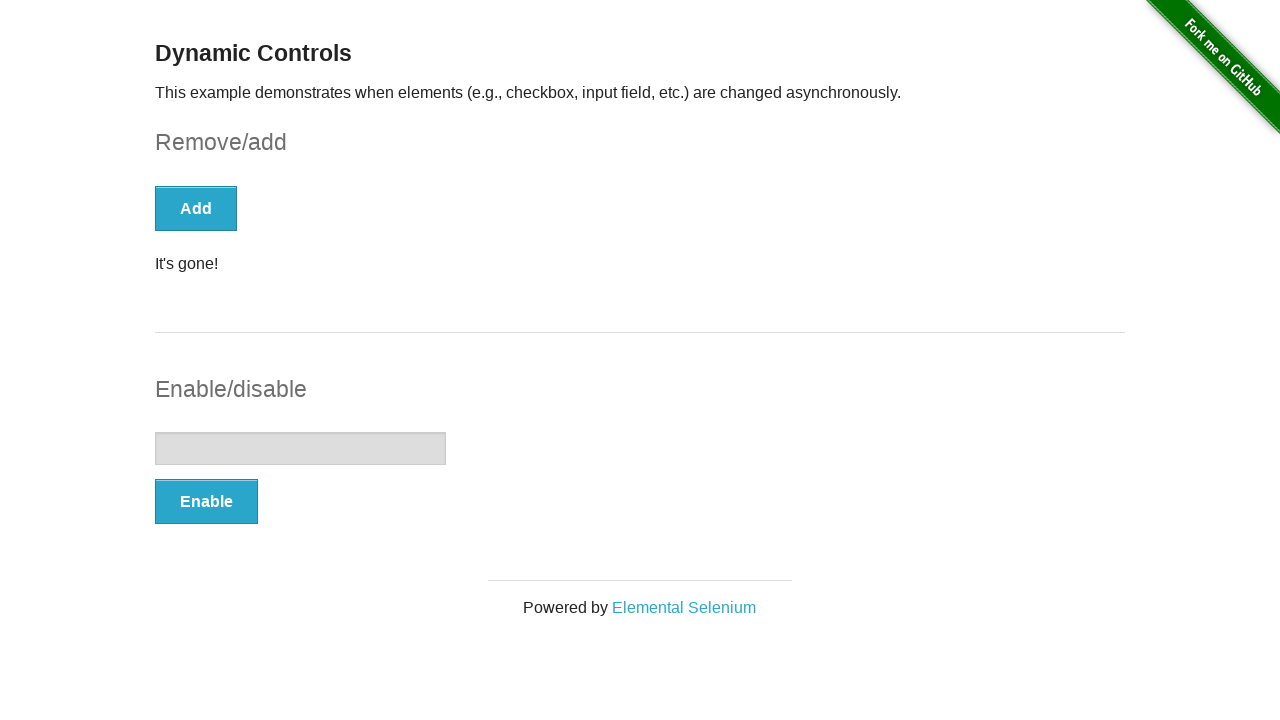